Navigates to the status codes page and clicks on the 404 status code link to view the 404 error page

Starting URL: https://the-internet.herokuapp.com/status_codes

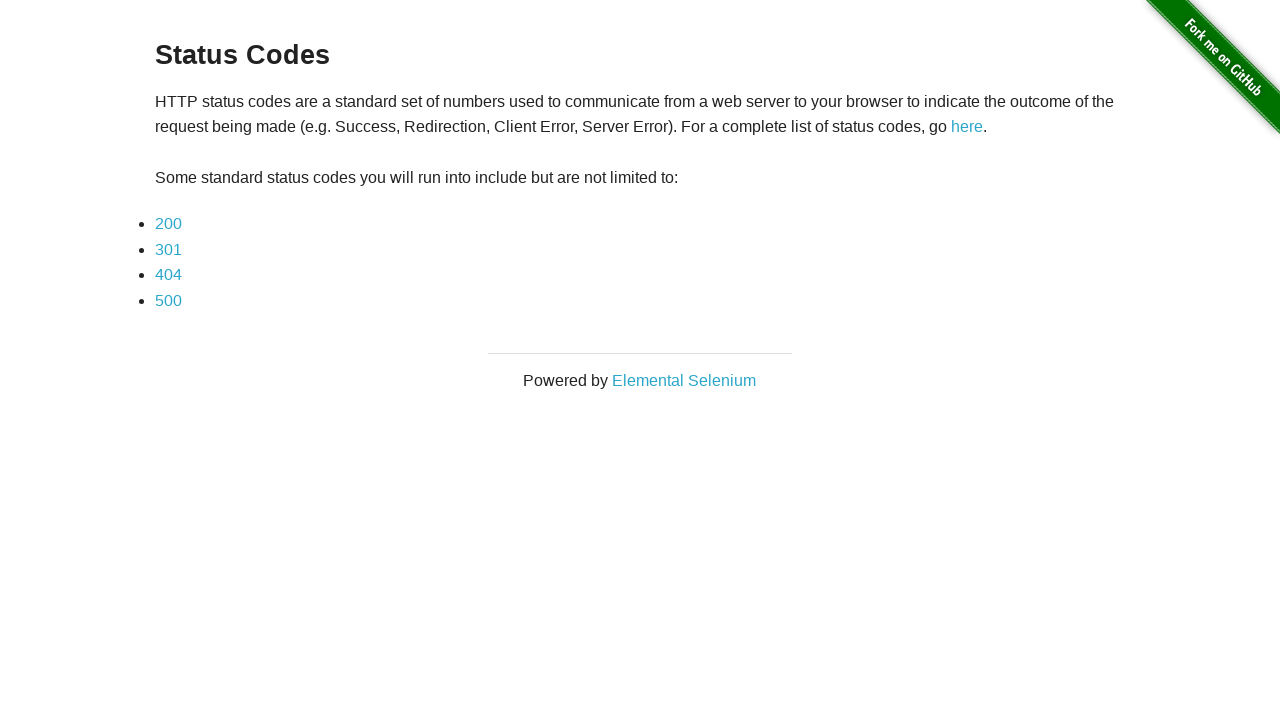

Navigated to status codes page
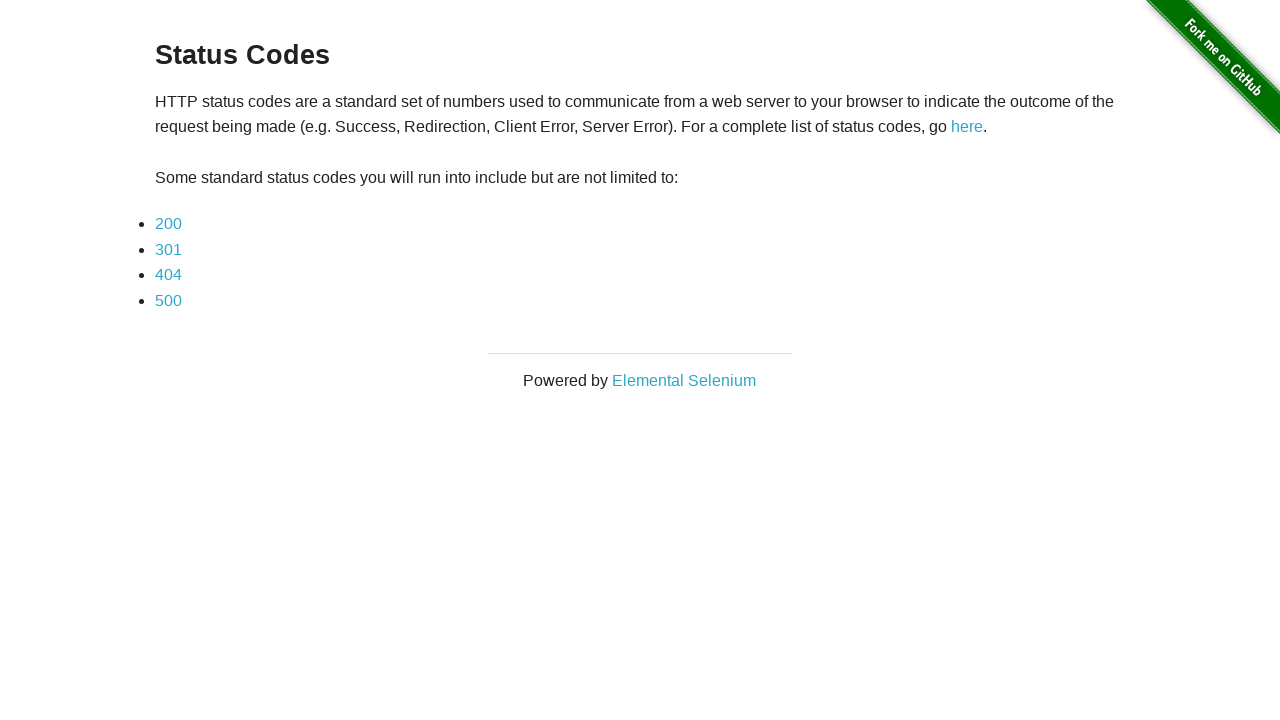

Clicked on the 404 status code link at (168, 275) on a:has-text('404')
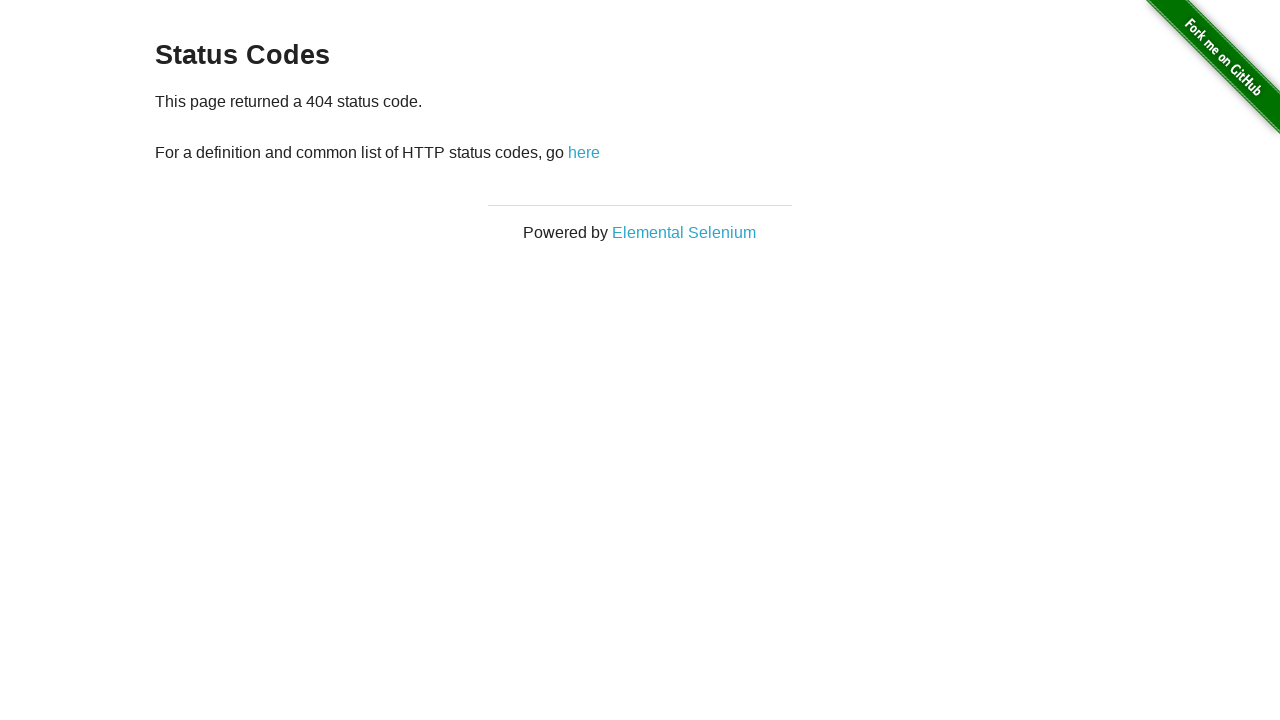

404 error page loaded successfully
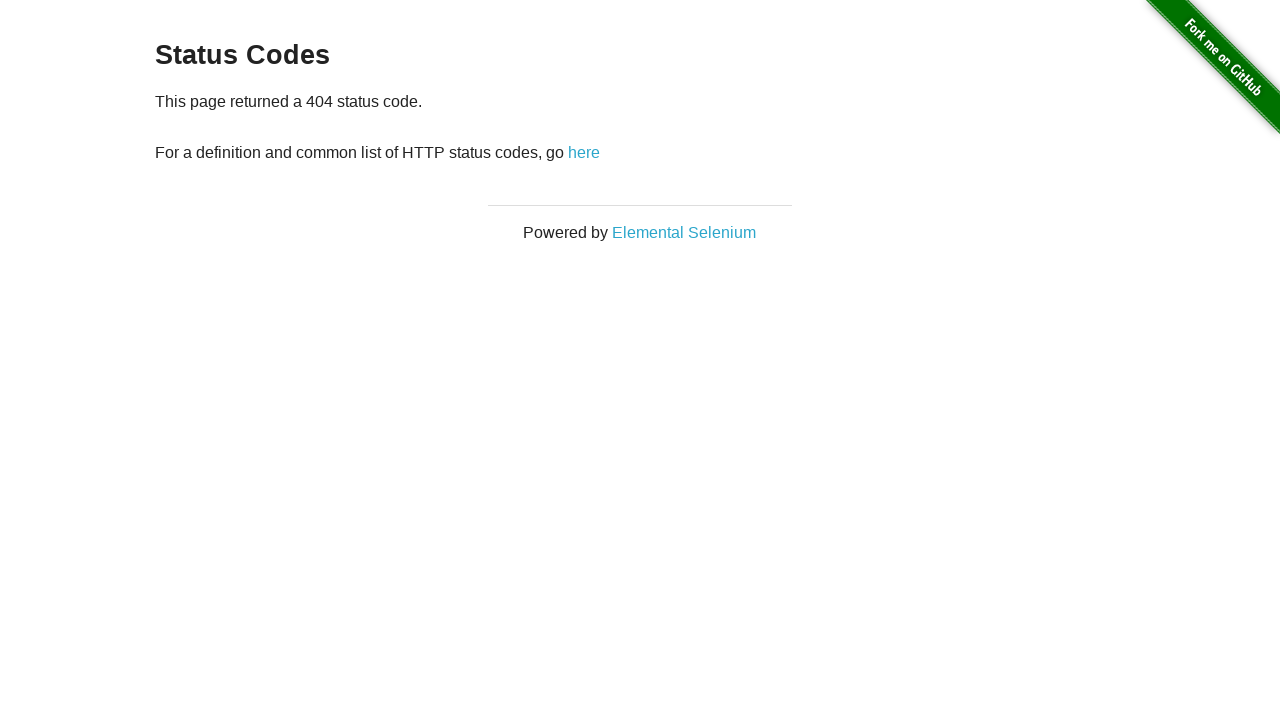

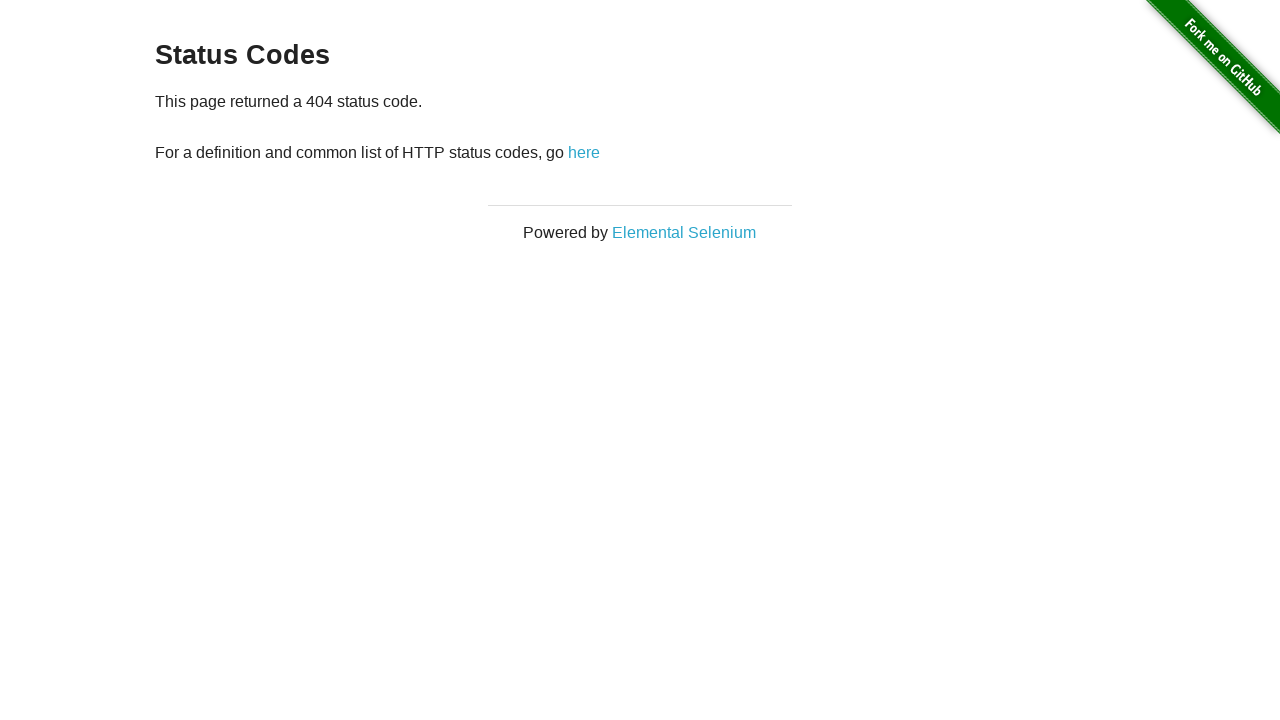